Tests dropdown select functionality by selecting an option by visible text

Starting URL: https://www.selenium.dev/selenium/web/web-form.html

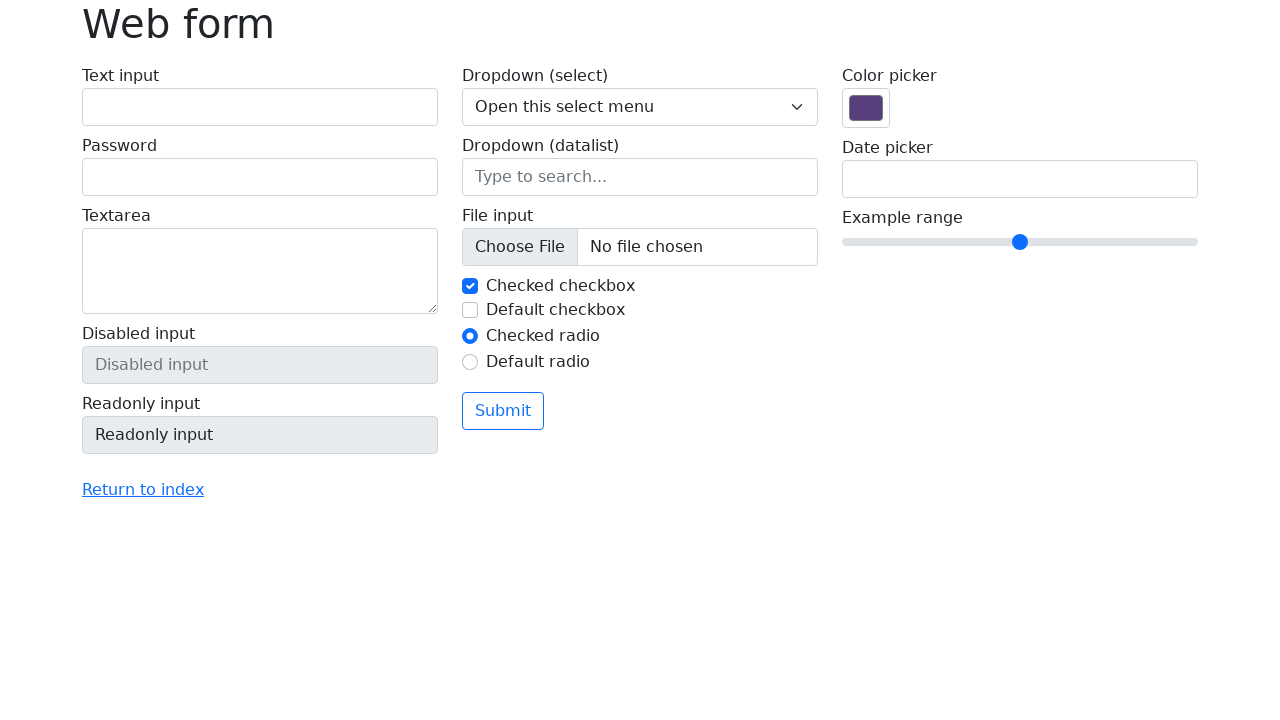

Navigated to web form page
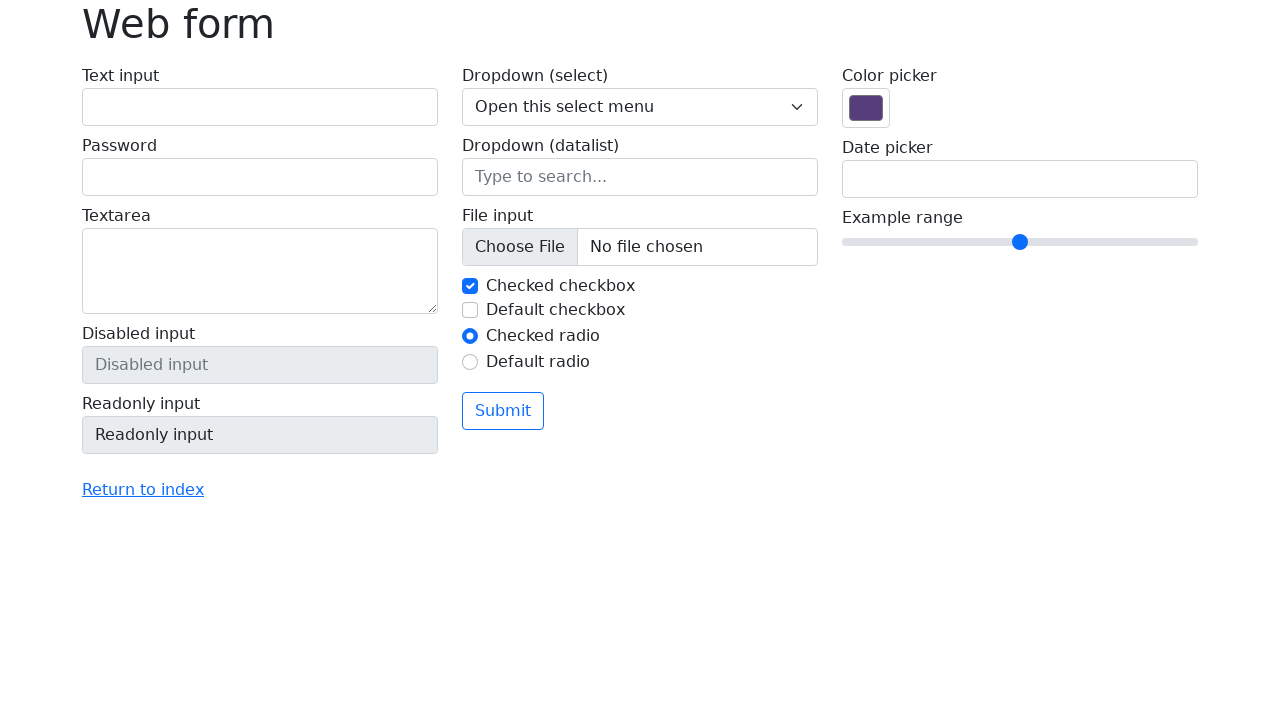

Selected 'Two' from dropdown by visible text on select[name='my-select']
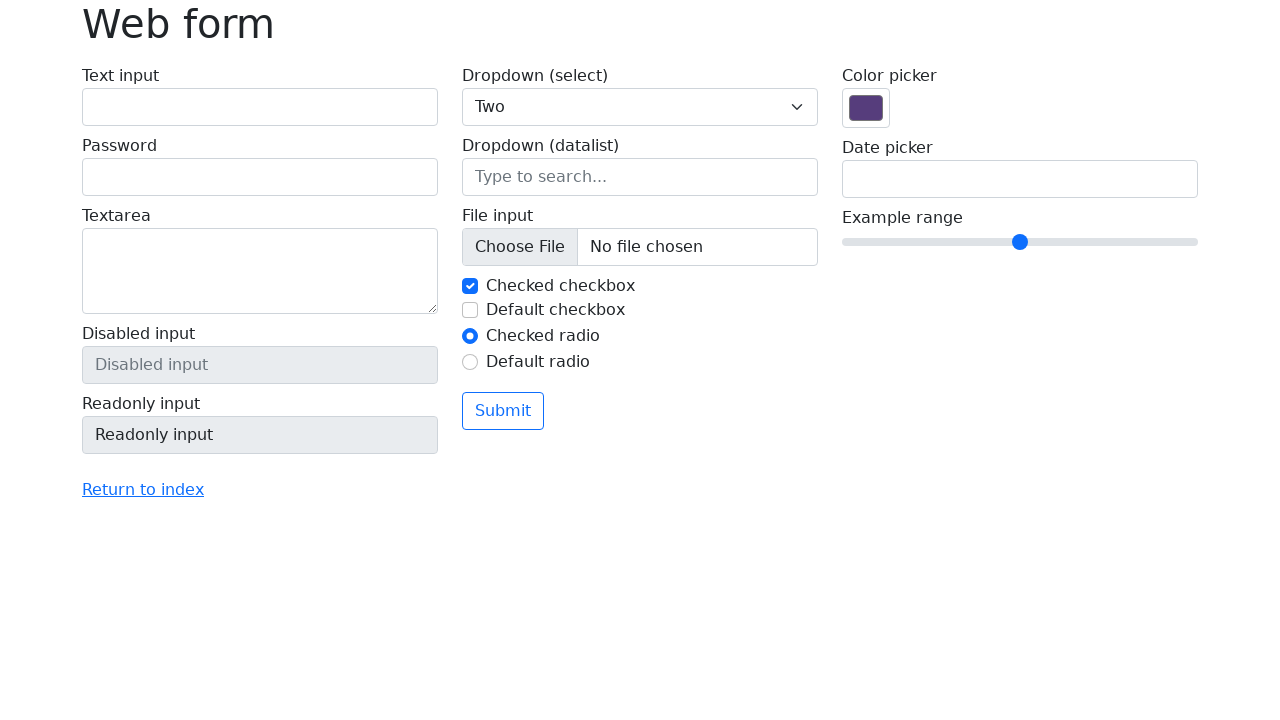

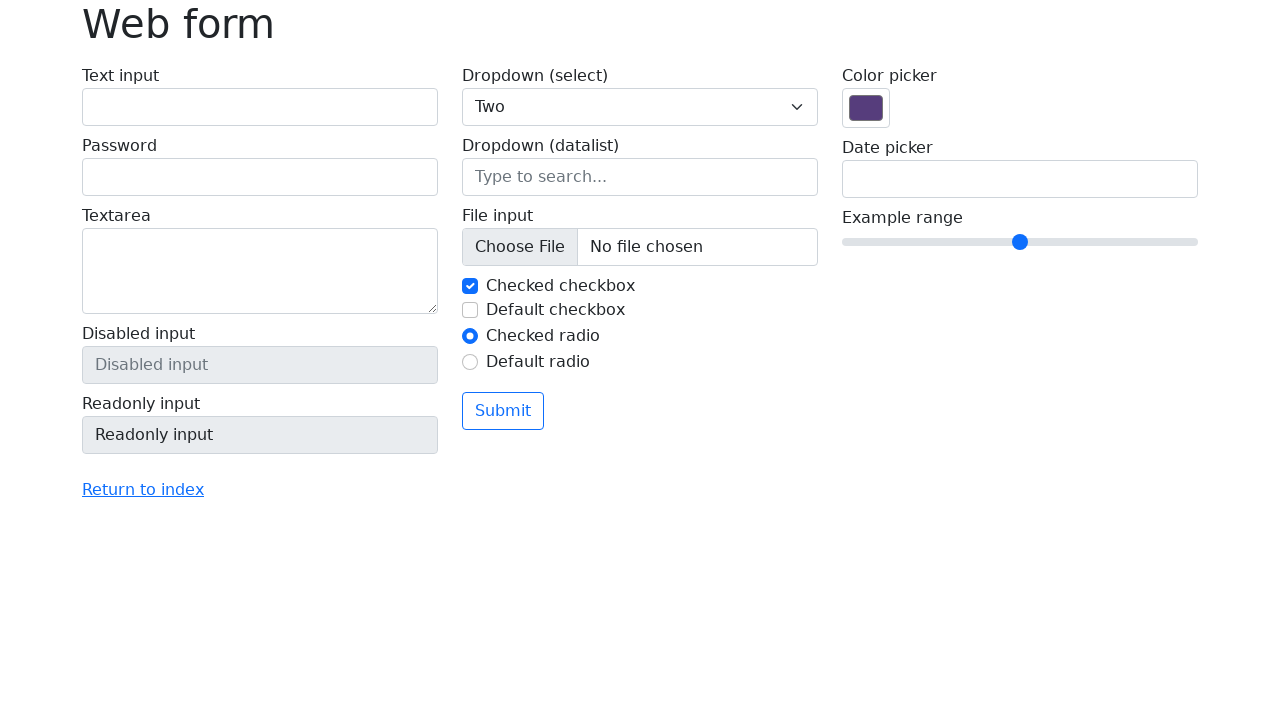